Tests drag-and-drop functionality on the jQuery UI demo page by dragging an element into a droppable area within an iframe and verifying the drop was successful.

Starting URL: http://jqueryui.com/droppable/

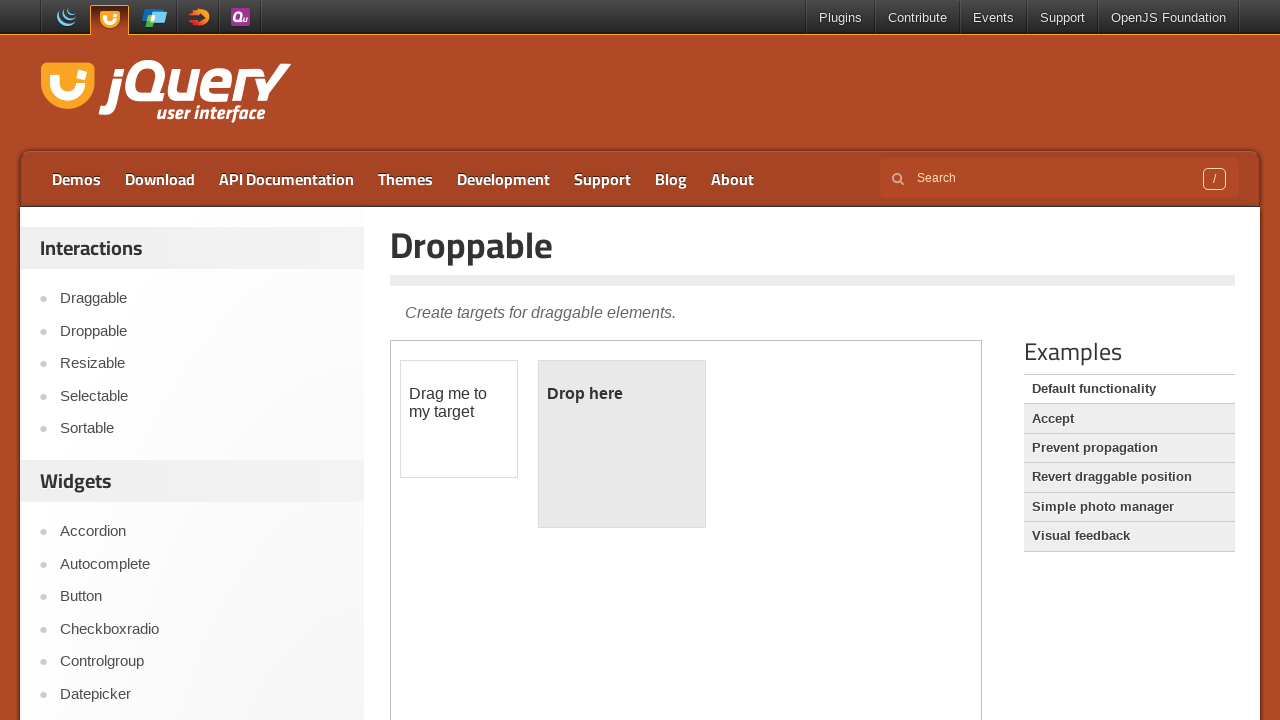

Located the demo iframe
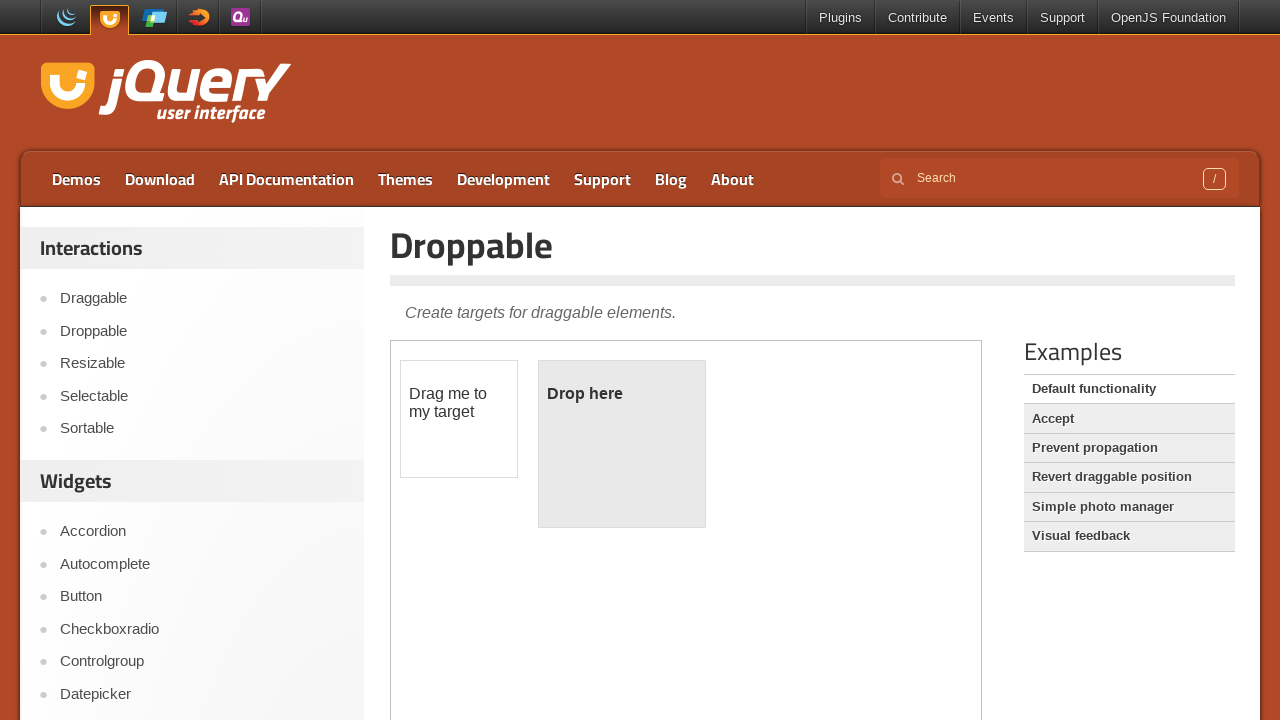

Draggable element became visible in the iframe
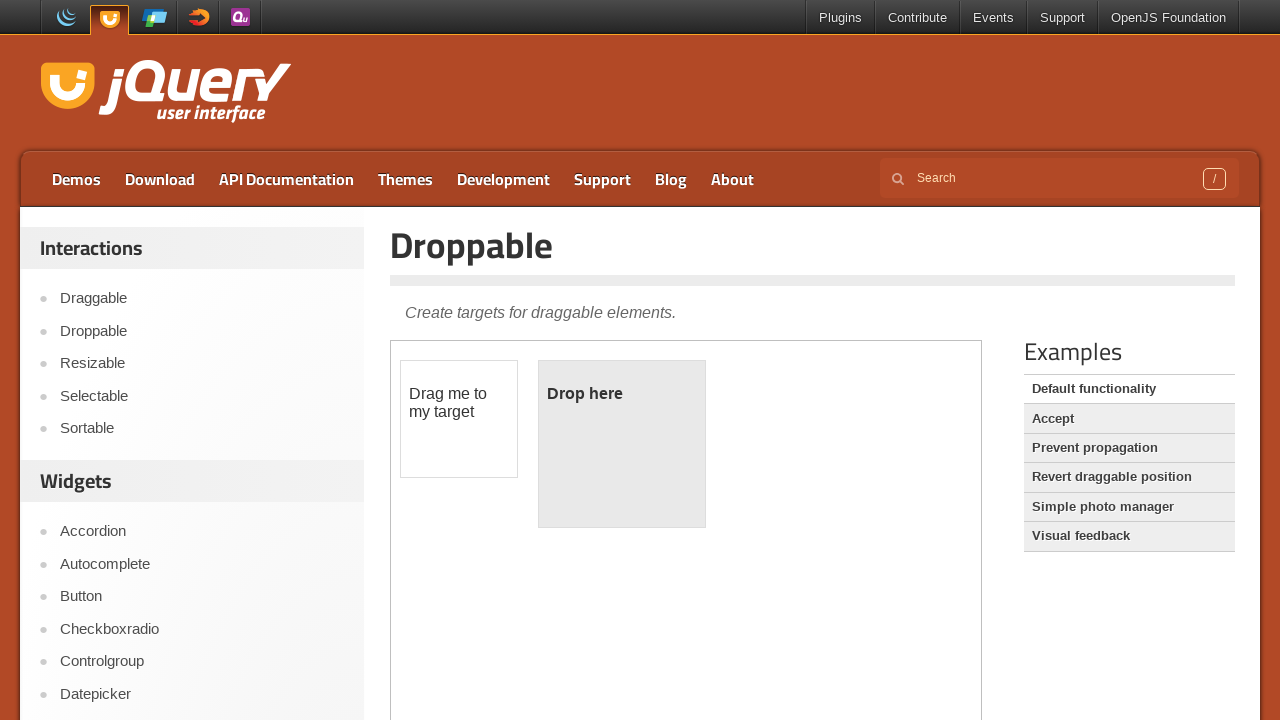

Located the draggable source element
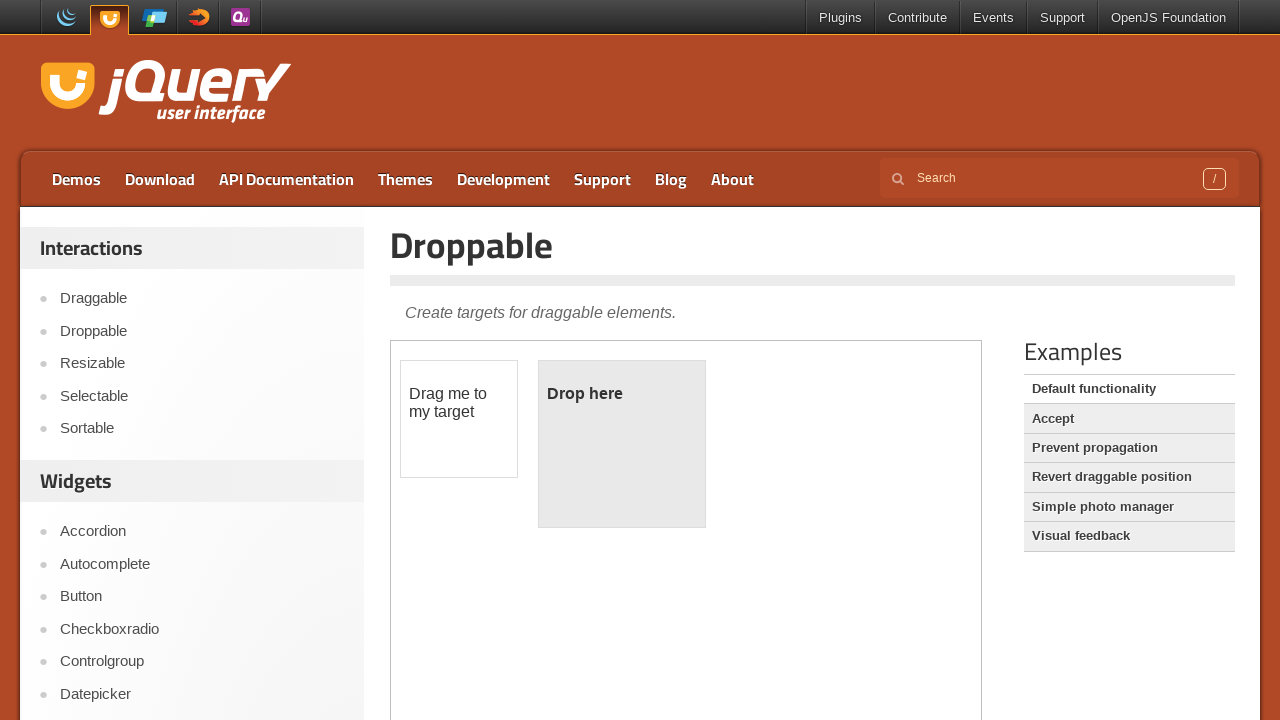

Located the droppable destination element
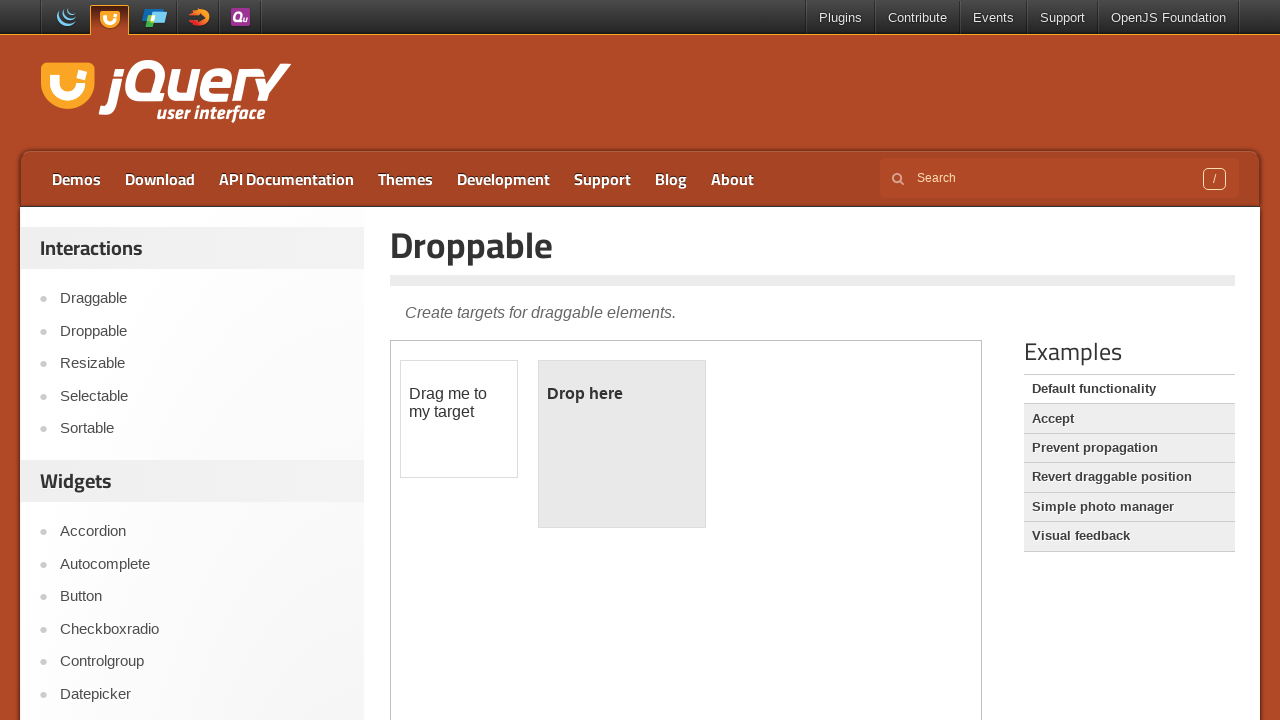

Dragged the element to the droppable area at (622, 444)
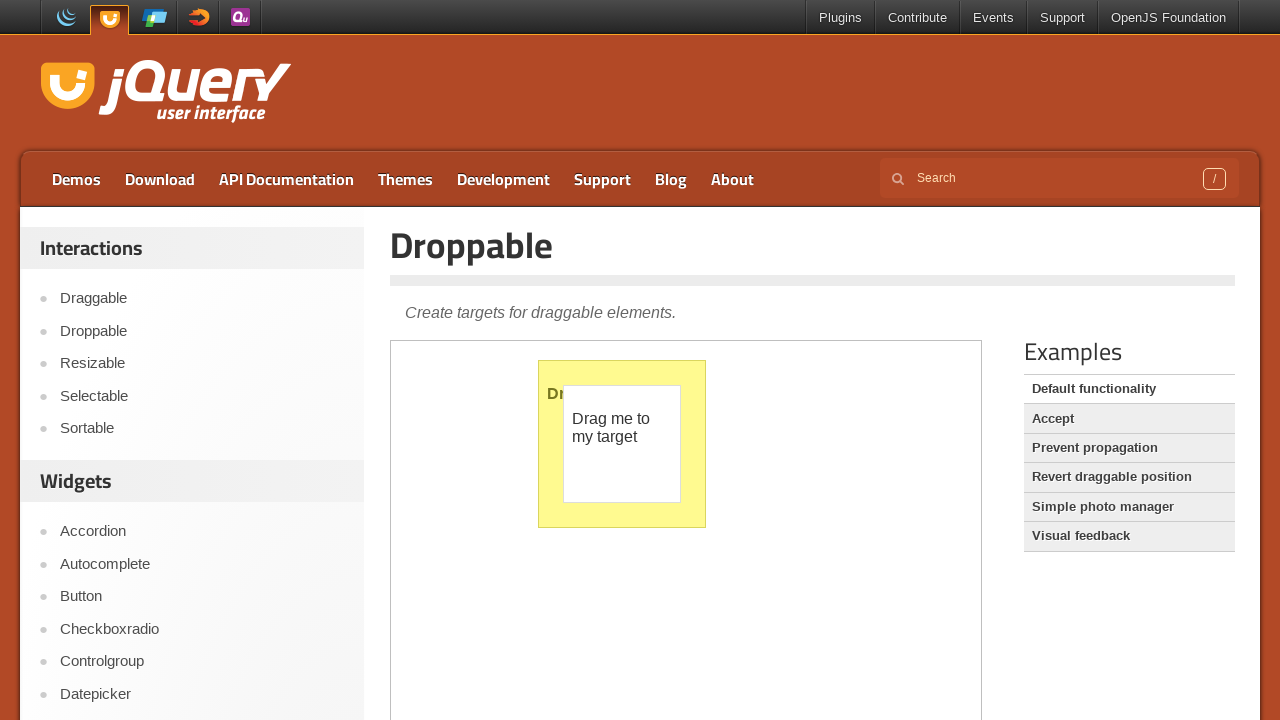

Retrieved the dropped element text content
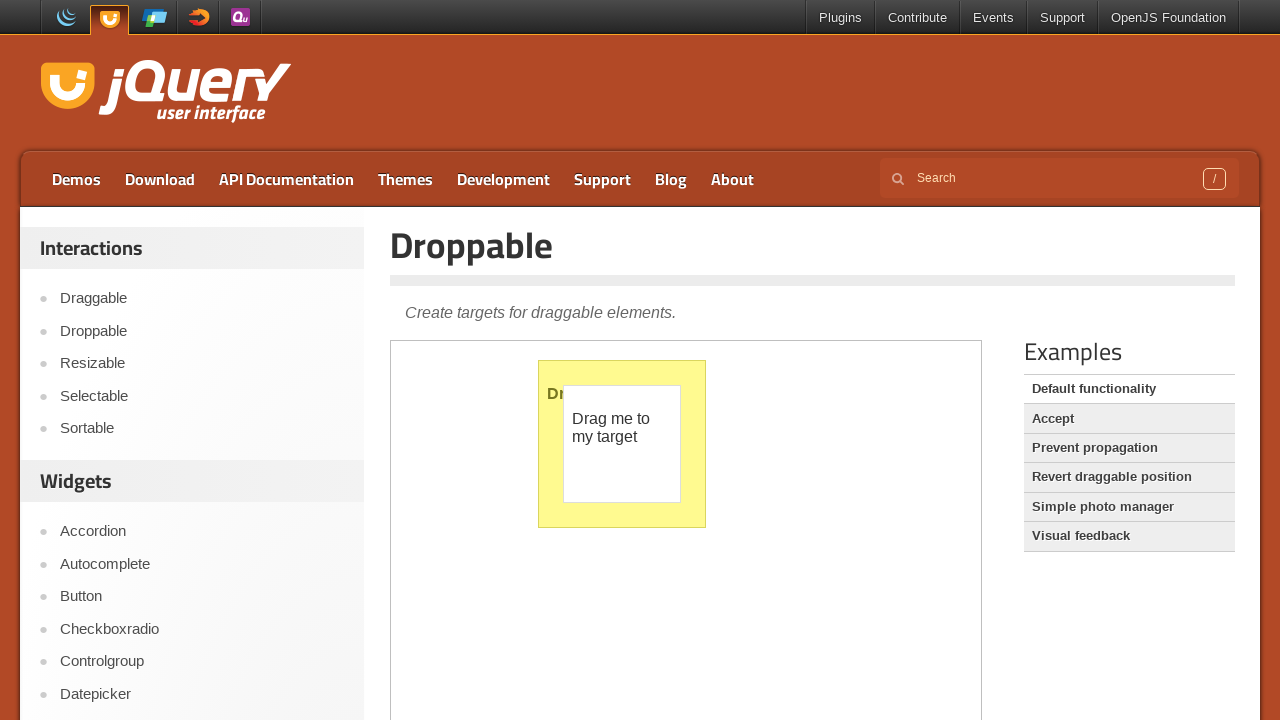

Verified drop was successful - text changed to 'Dropped!'
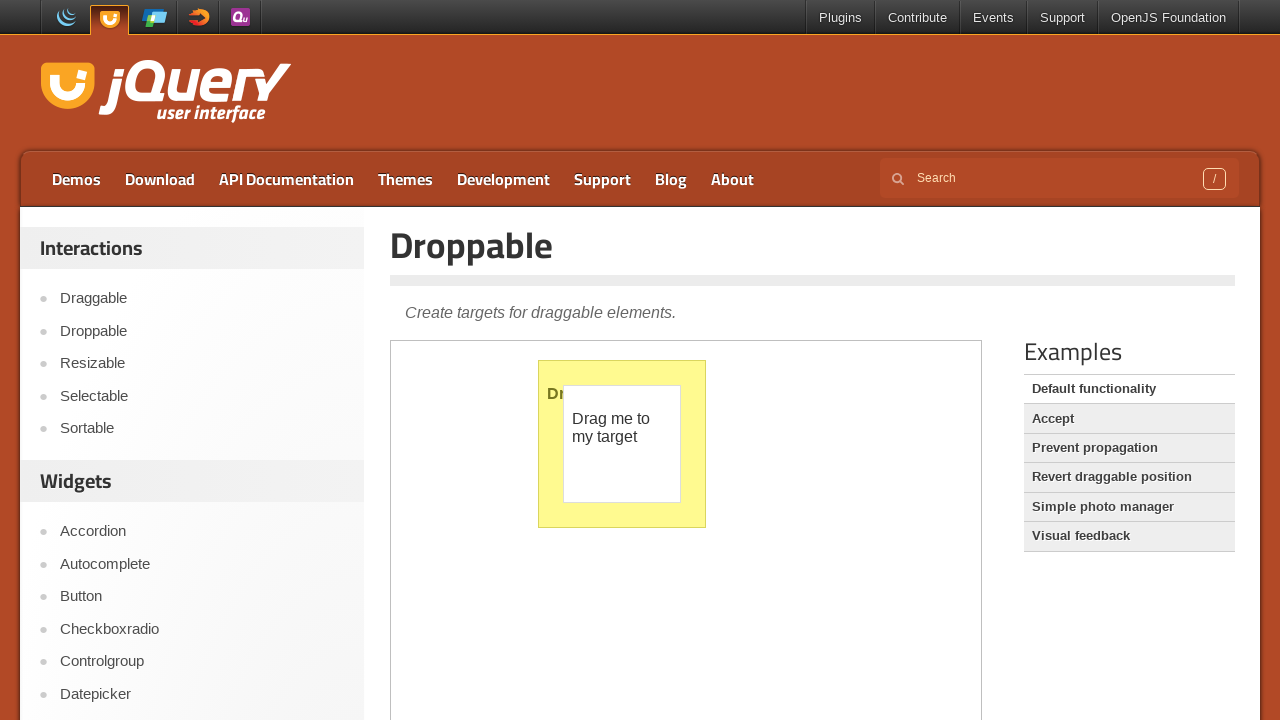

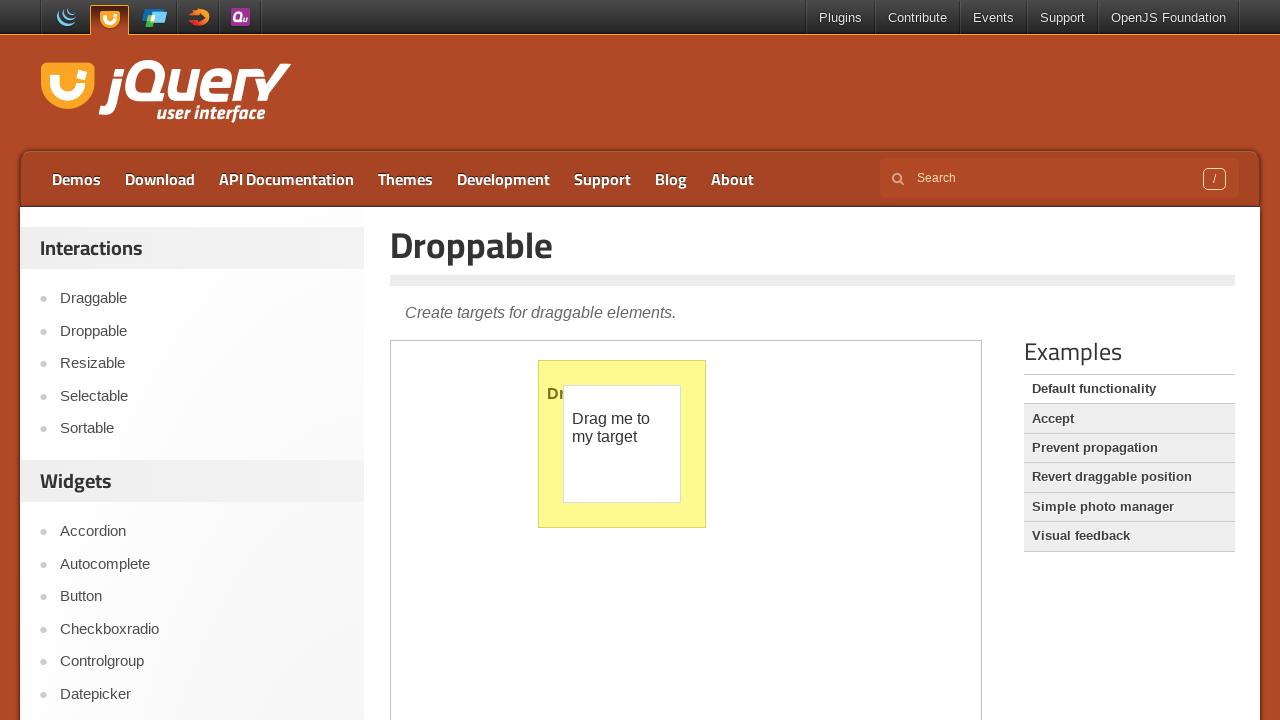